Validates the text content of a JavaScript prompt alert

Starting URL: http://the-internet.herokuapp.com/javascript_alerts

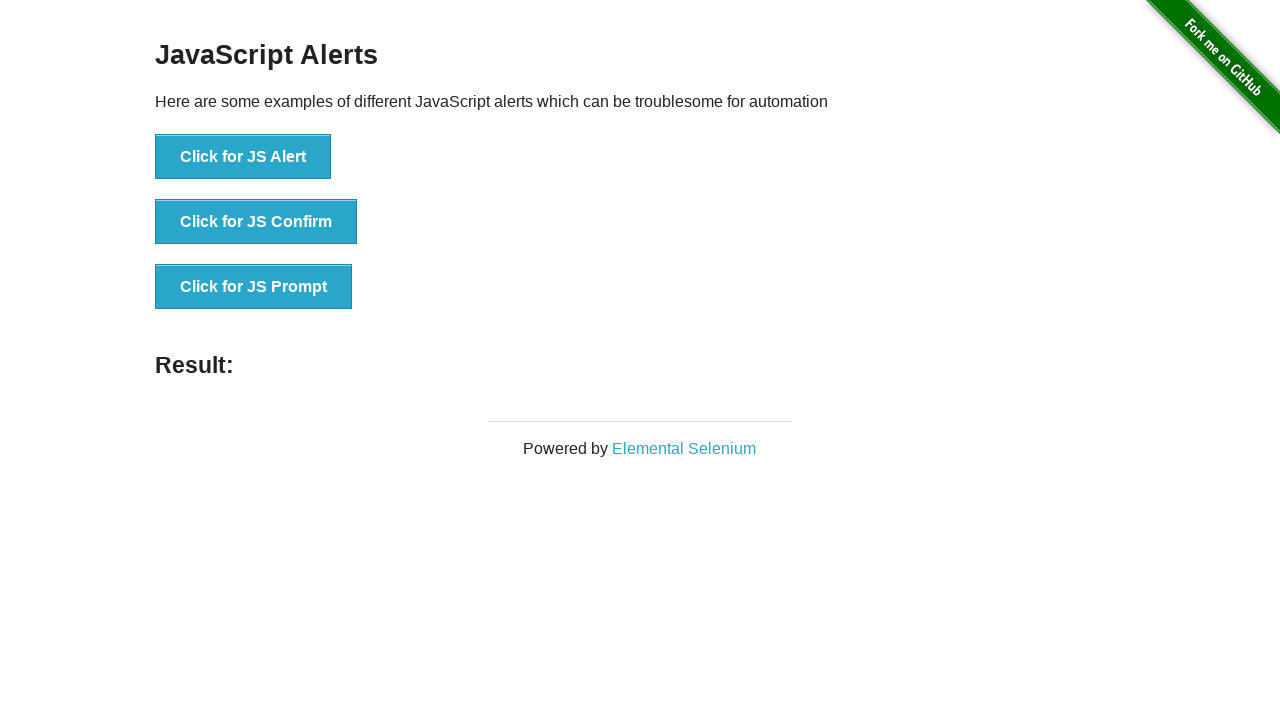

Registered dialog event handler to capture alert text
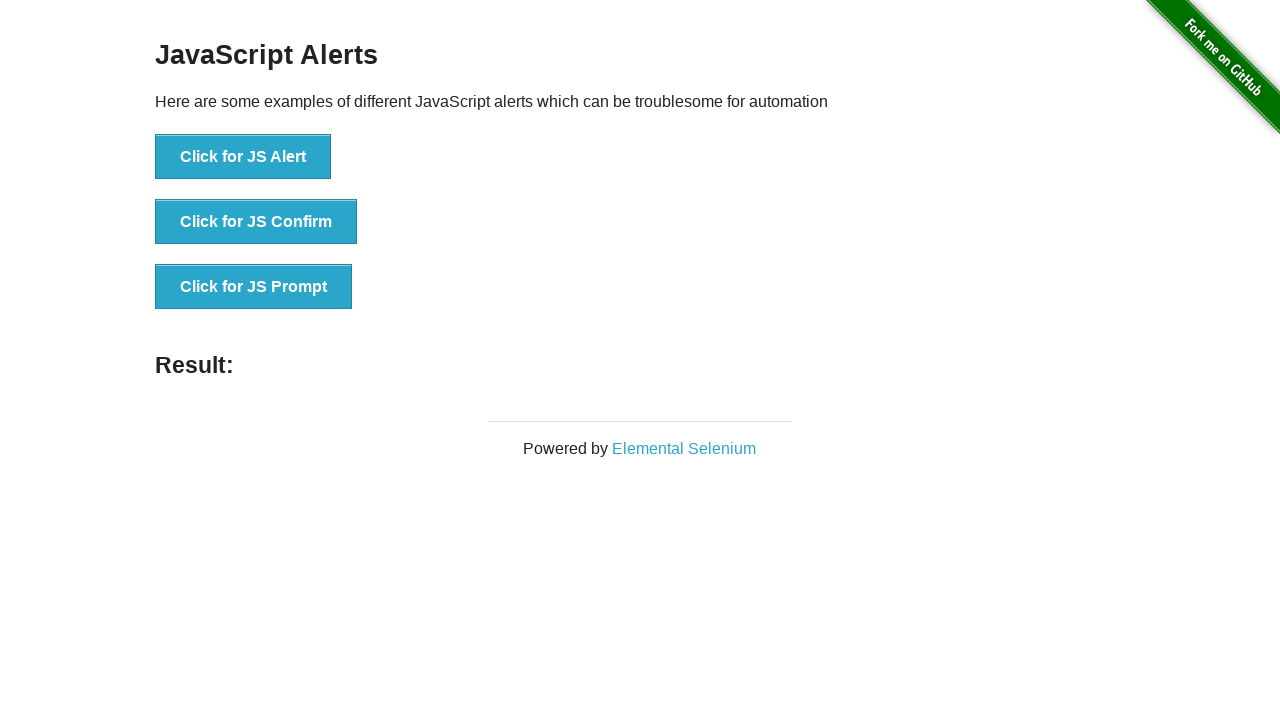

Clicked 'Click for JS Prompt' button to trigger JavaScript prompt alert at (254, 287) on xpath=//button[contains(text(),'Click for JS Prompt')]
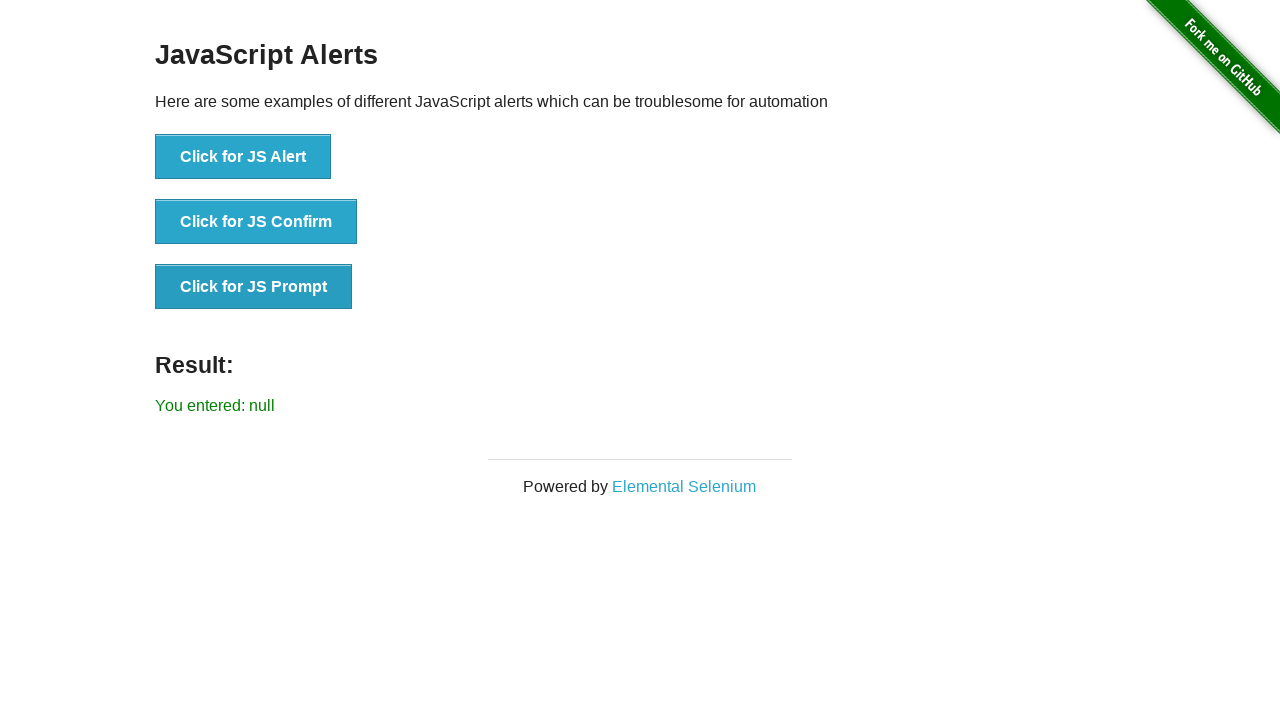

Verified that prompt alert text matches expected value 'I am a JS prompt'
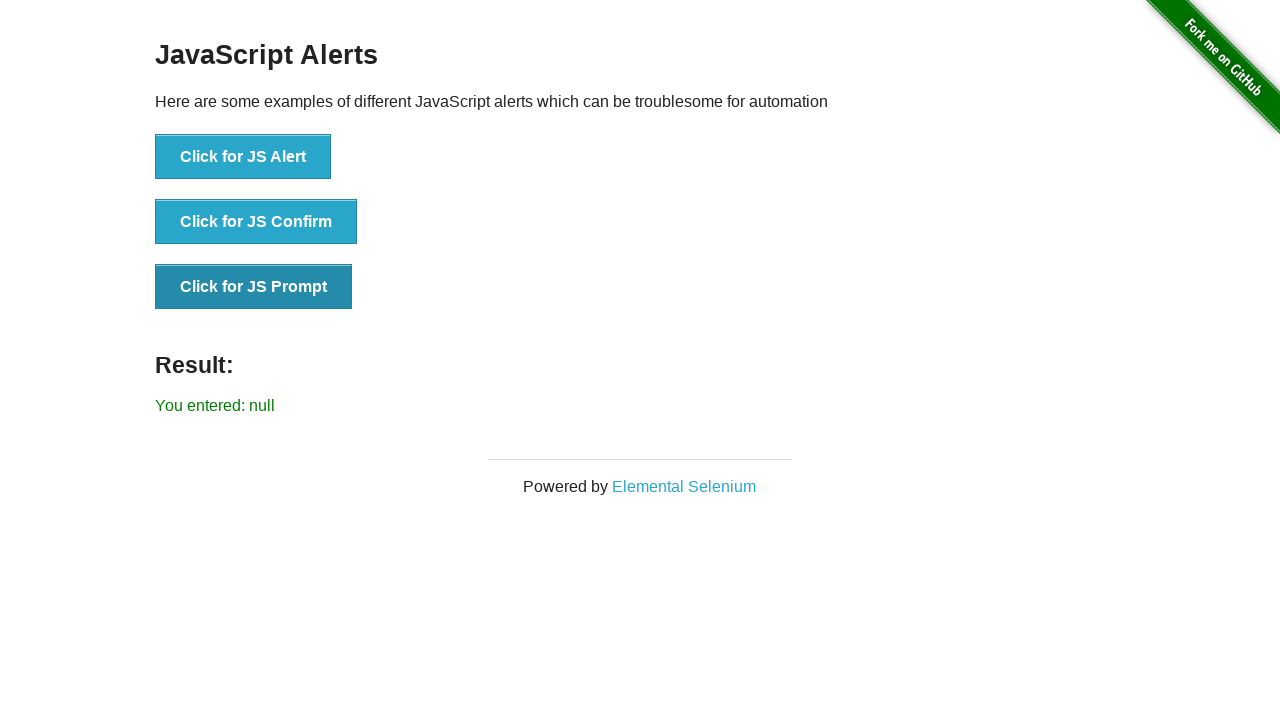

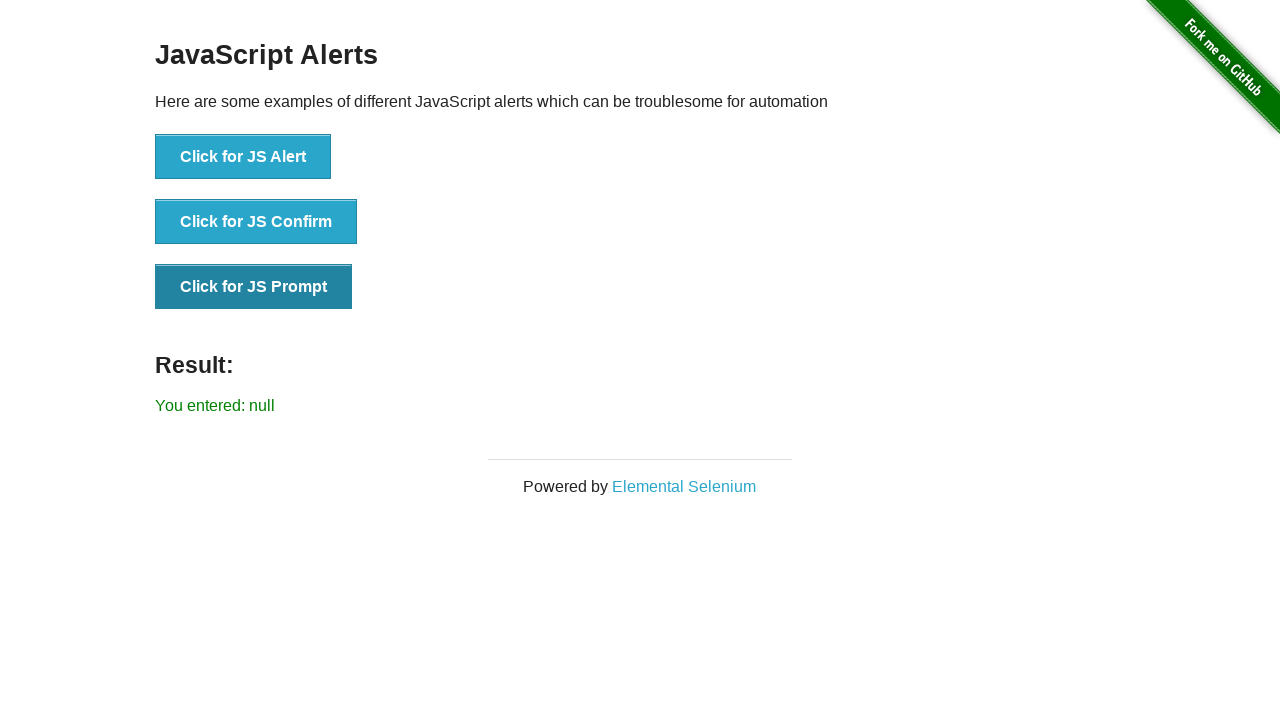